Tests JavaScript confirm dialog handling by clicking a button inside an iframe, accepting the alert, and verifying the result message

Starting URL: https://www.w3schools.com/js/tryit.asp?filename=tryjs_confirm

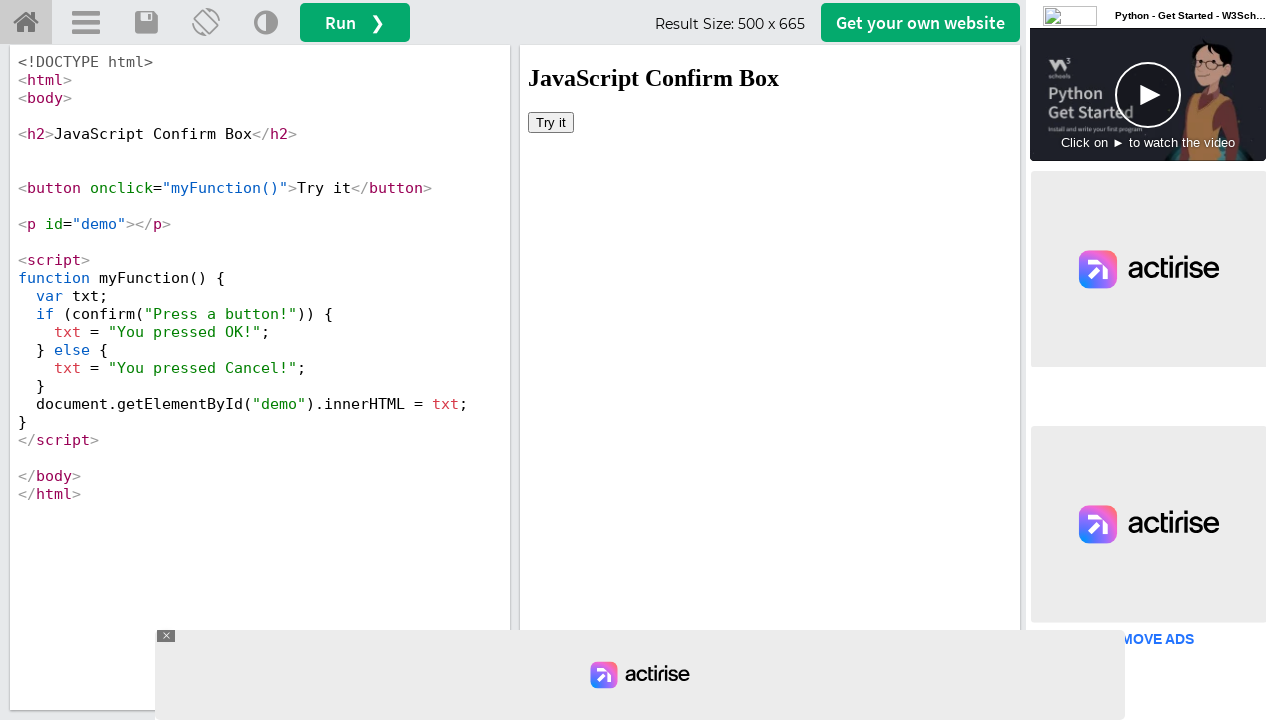

Located iframe with ID 'iframeResult'
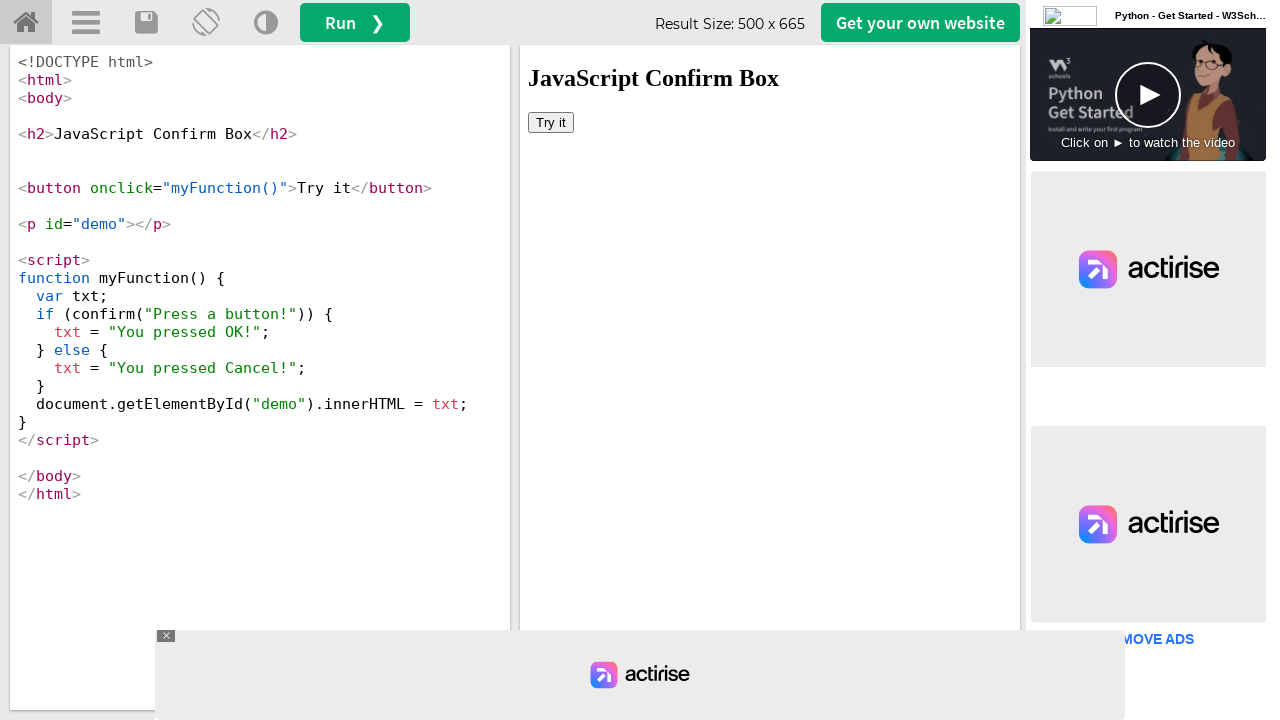

Clicked 'Try it' button inside the iframe at (551, 122) on #iframeResult >> internal:control=enter-frame >> xpath=//*[text()='Try it']
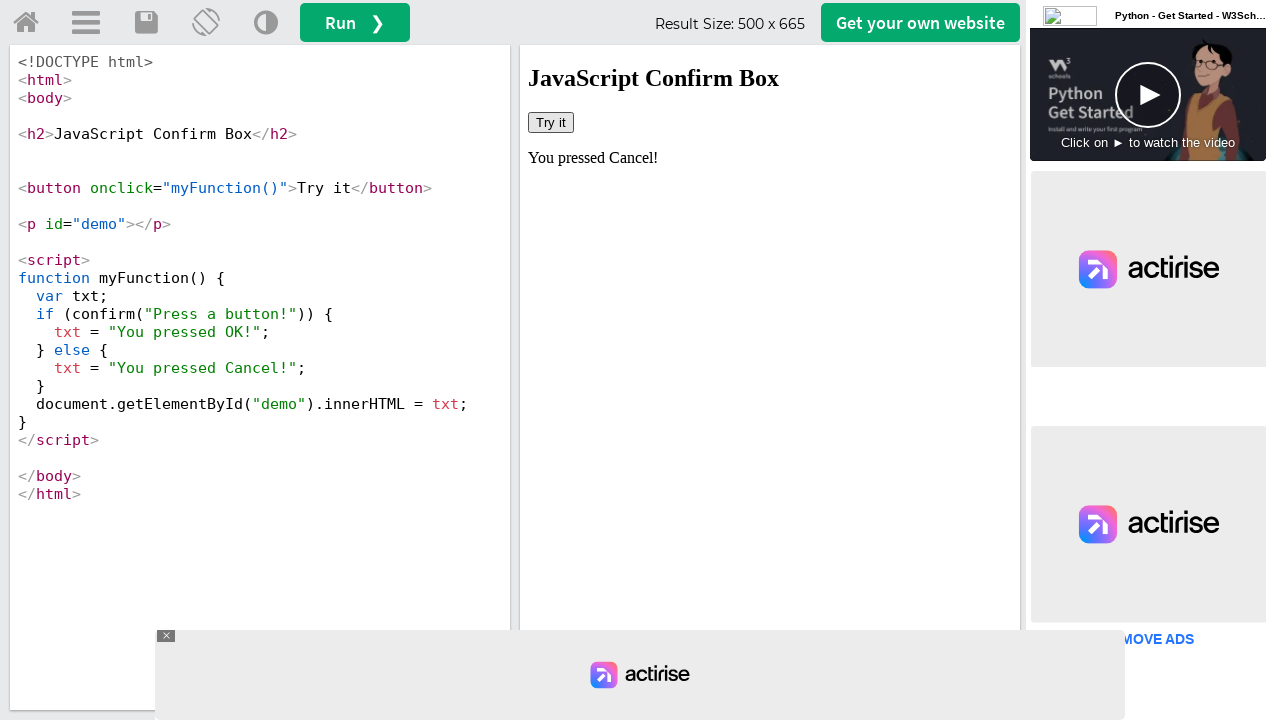

Set up dialog handler to accept confirm dialog
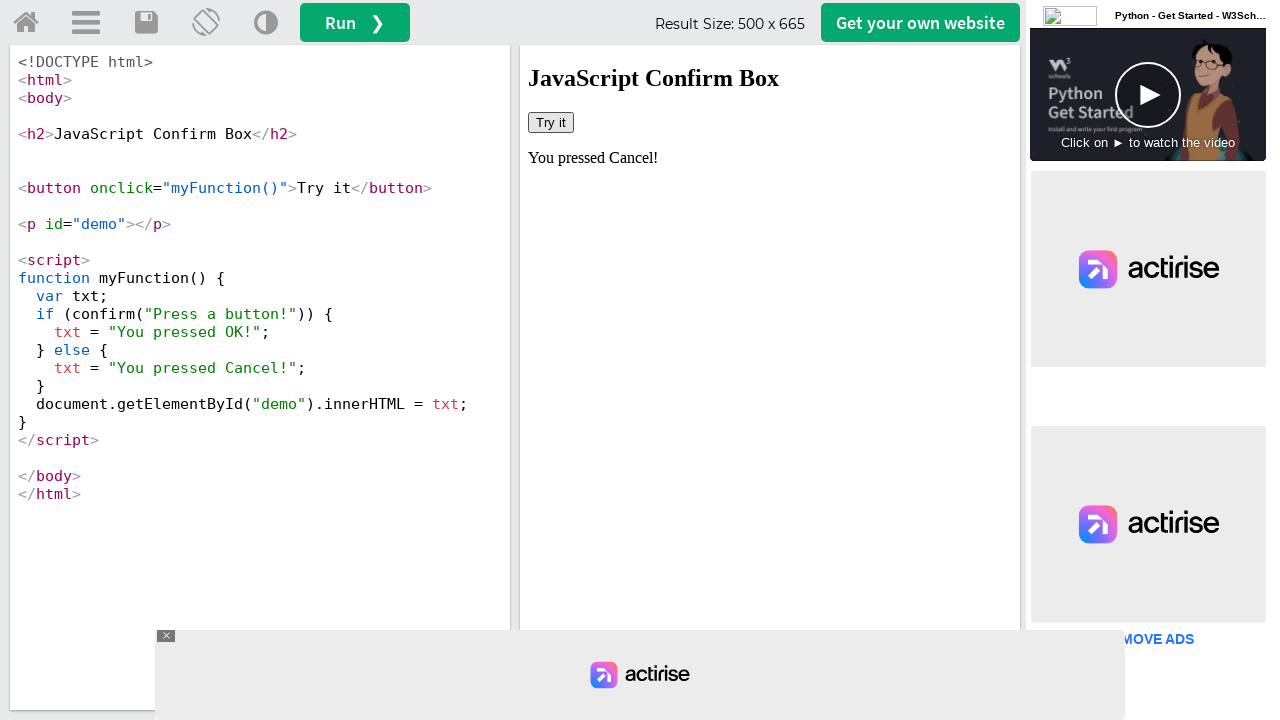

Retrieved result text from demo element
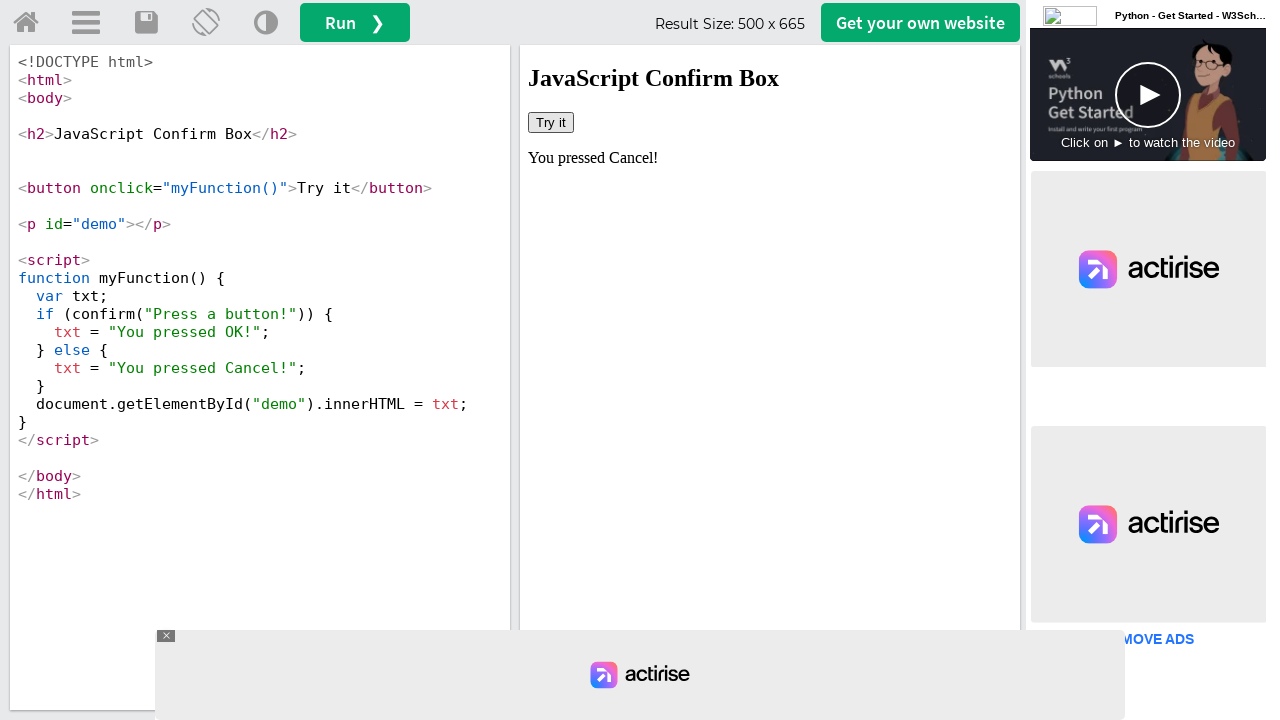

Test failed - result text 'You pressed Cancel!' does not match expected 'You pressed OK!'
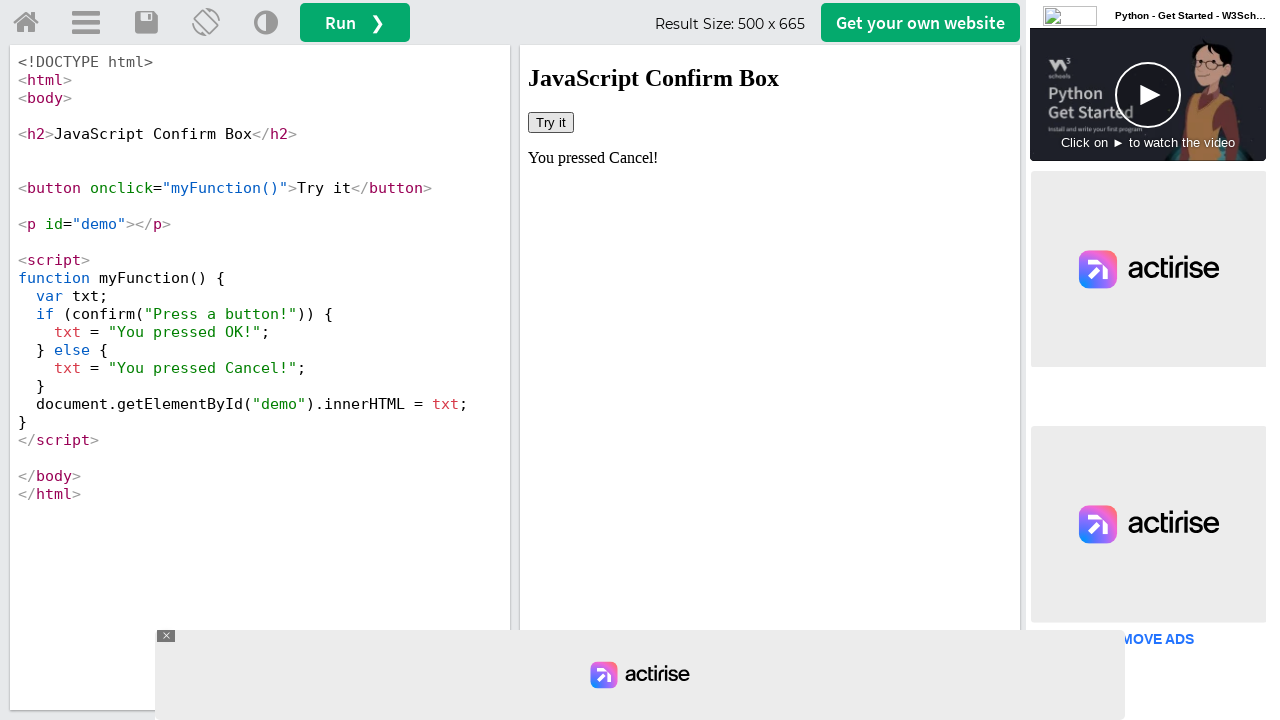

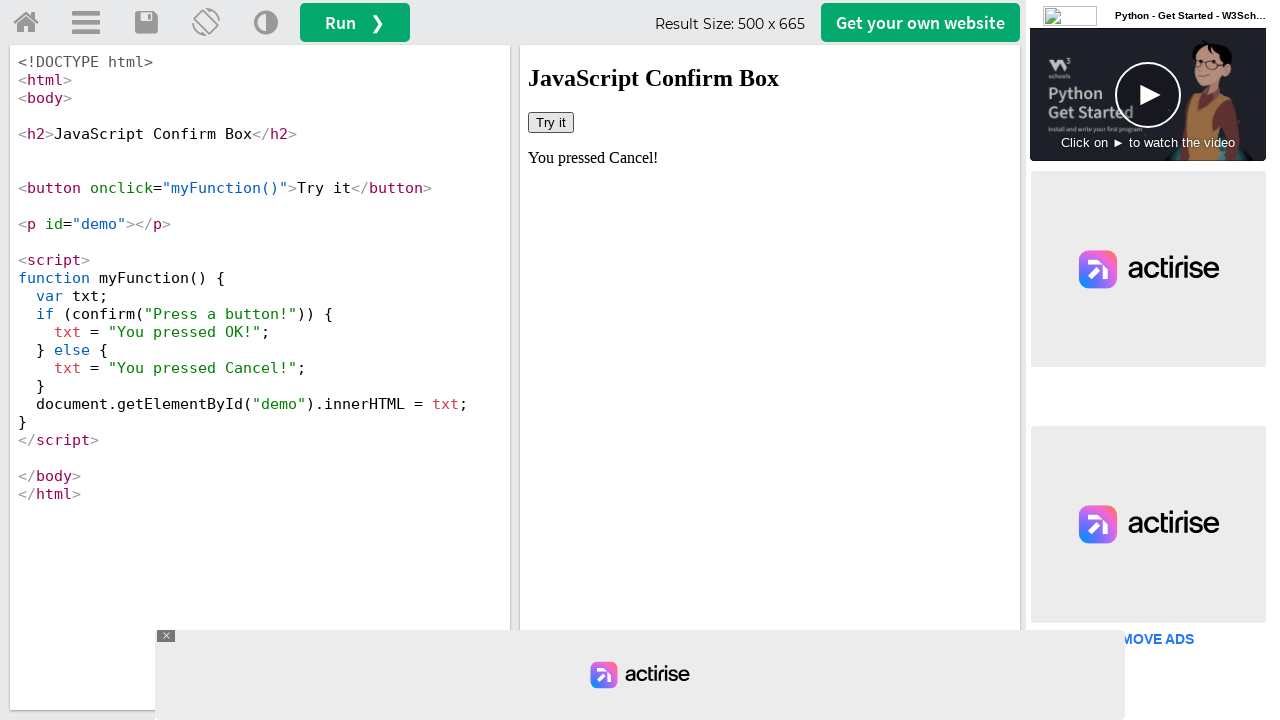